Tests typing into form fields using JavaScript executor by clearing and filling the first name input field

Starting URL: https://www.salesforce.com/in/form/signup/freetrial-sales/?d=topnav2-btn-ft

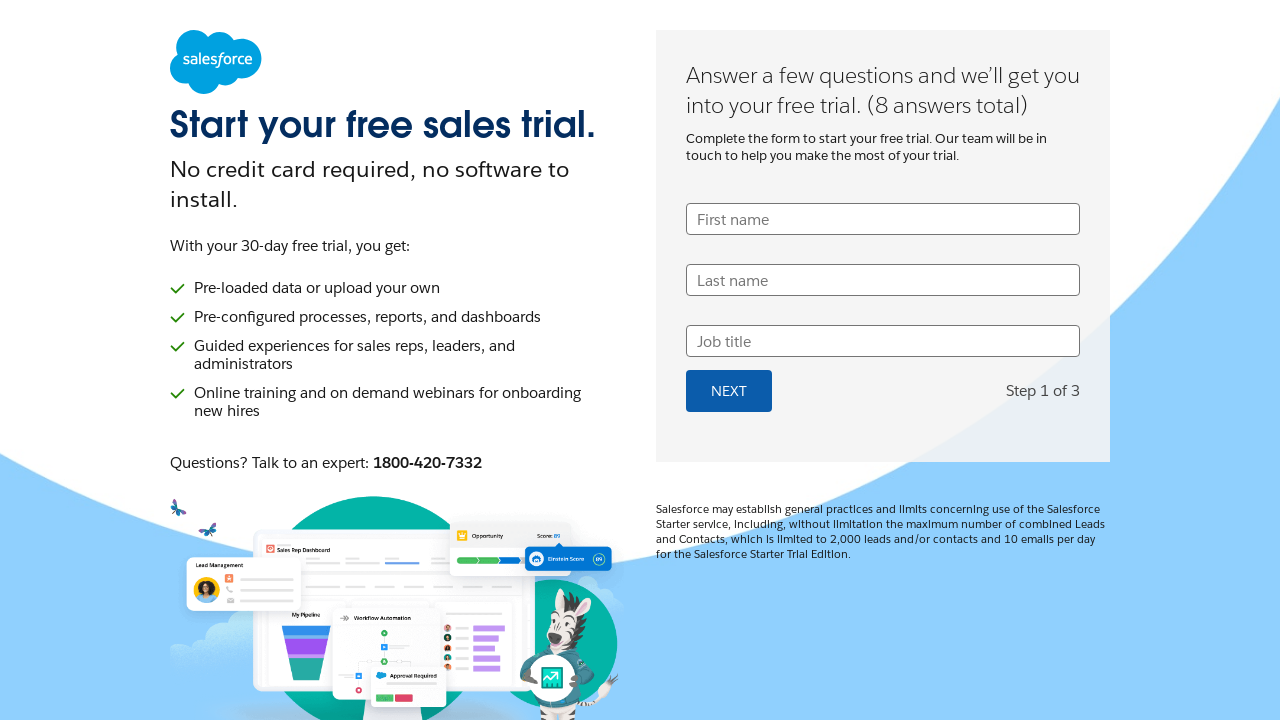

Located first name input field with name 'UserFirstName'
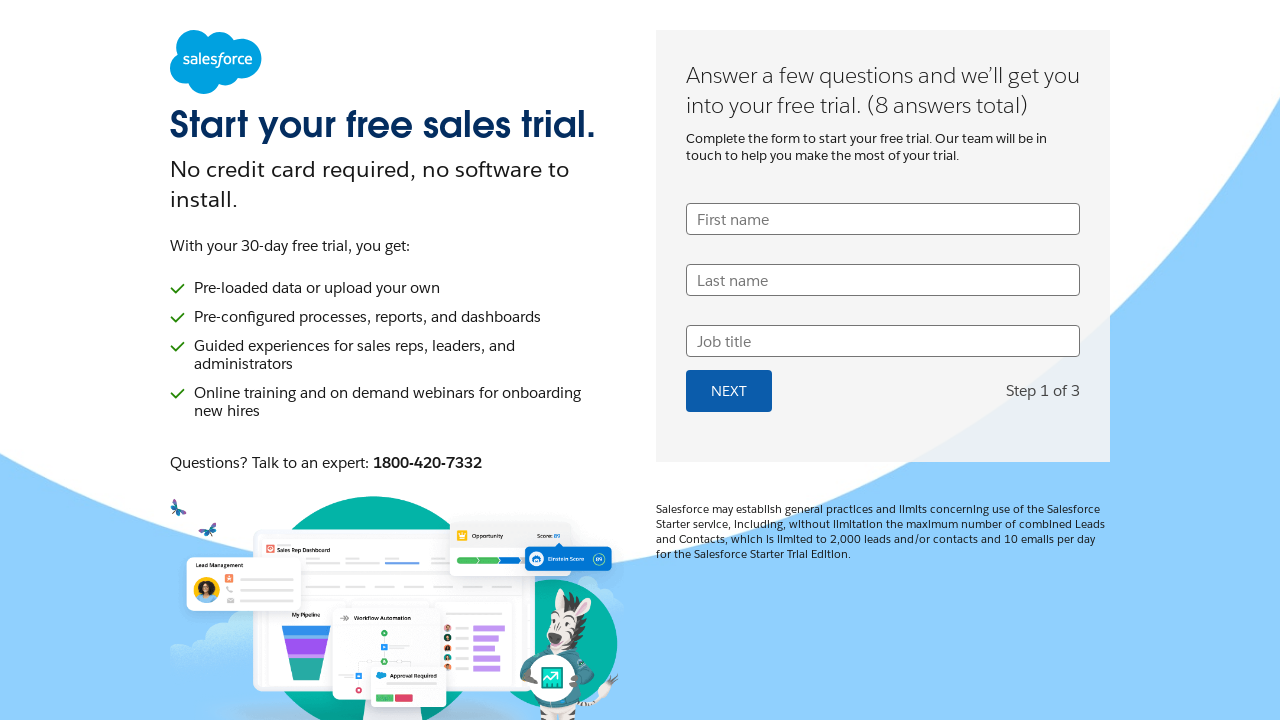

Cleared first name input field using JavaScript executor
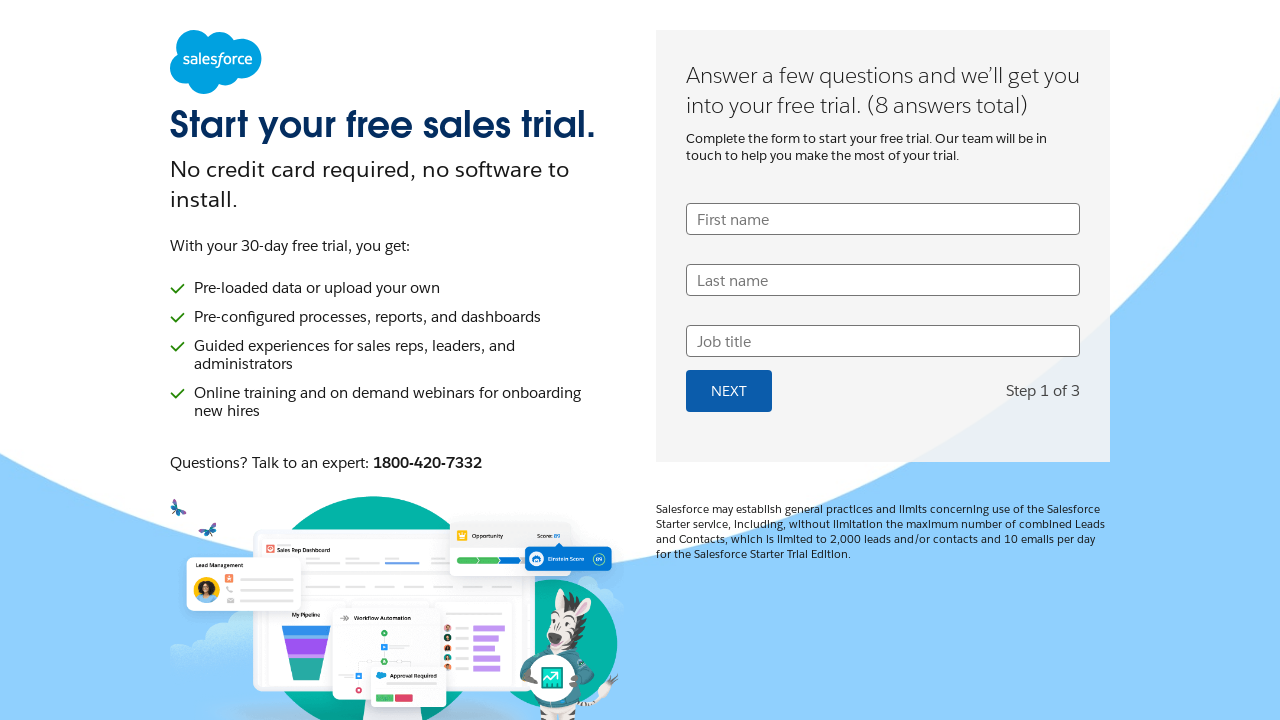

Filled first name field with 'SivaAutomation' using JavaScript executor
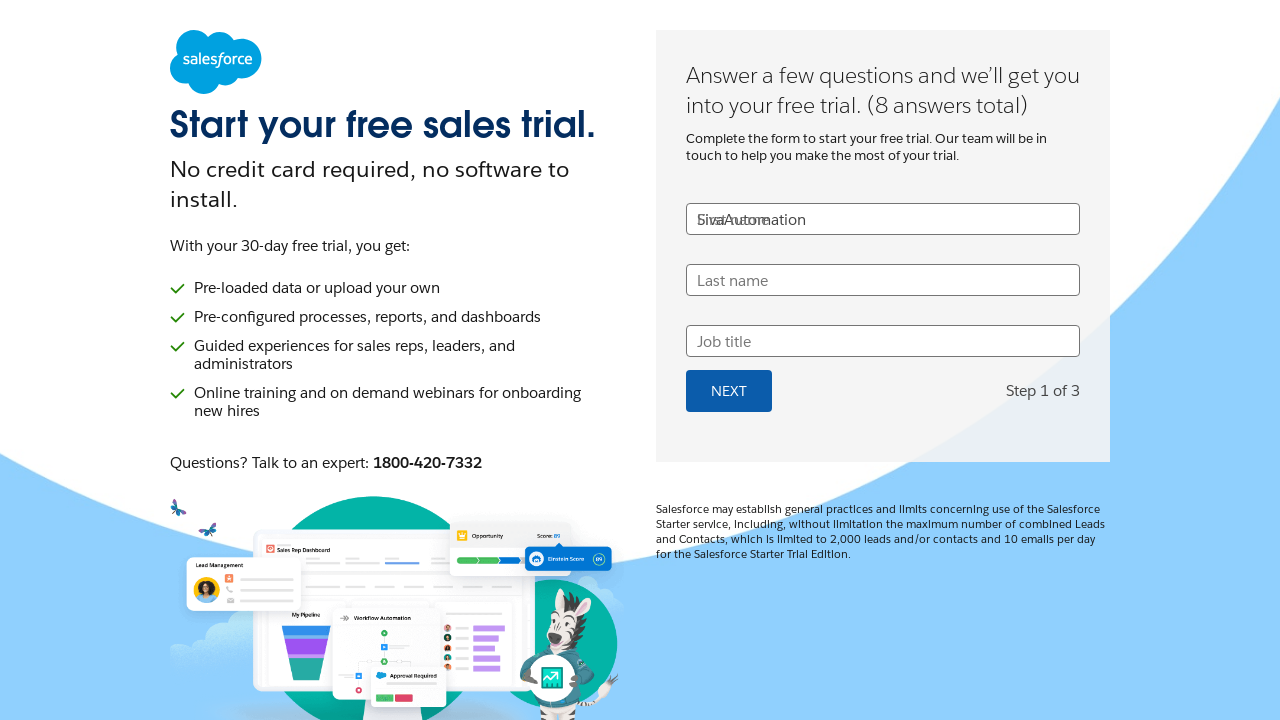

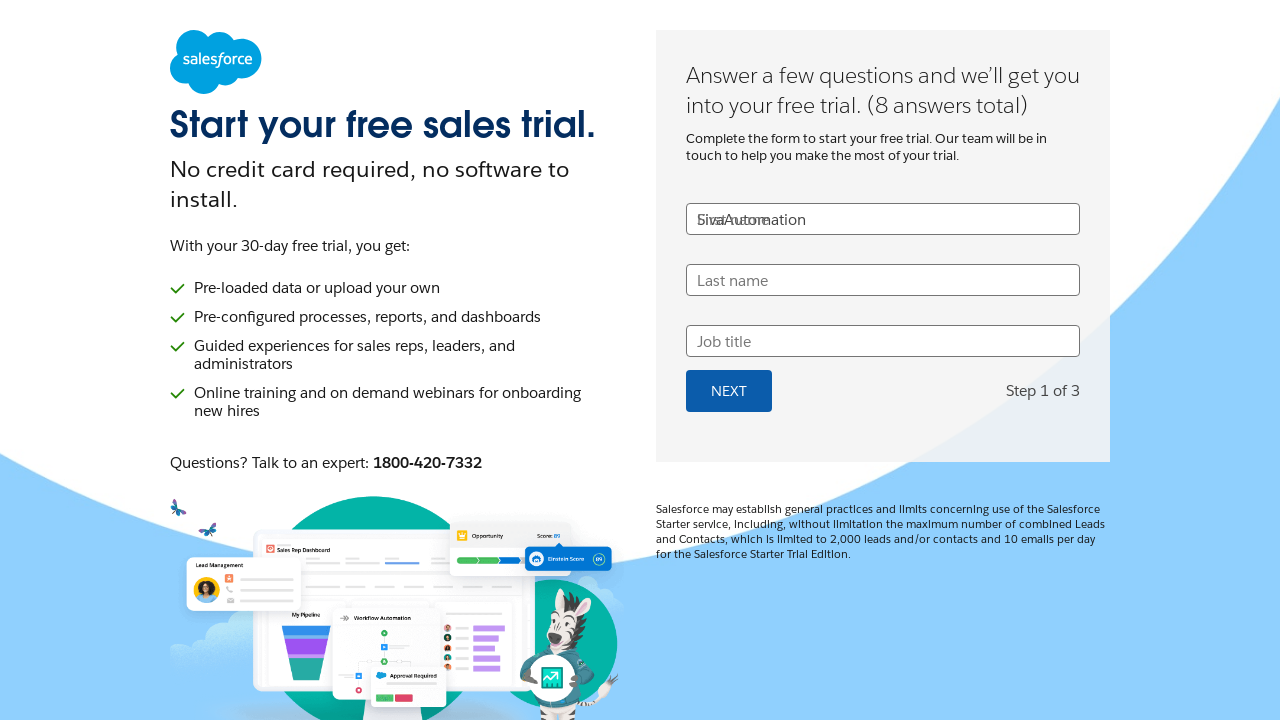